Tests an explicit wait scenario where the script waits for a price to change to $100, then clicks a book button, performs a mathematical calculation based on a displayed value, enters the result, and submits the form.

Starting URL: http://suninjuly.github.io/explicit_wait2.html

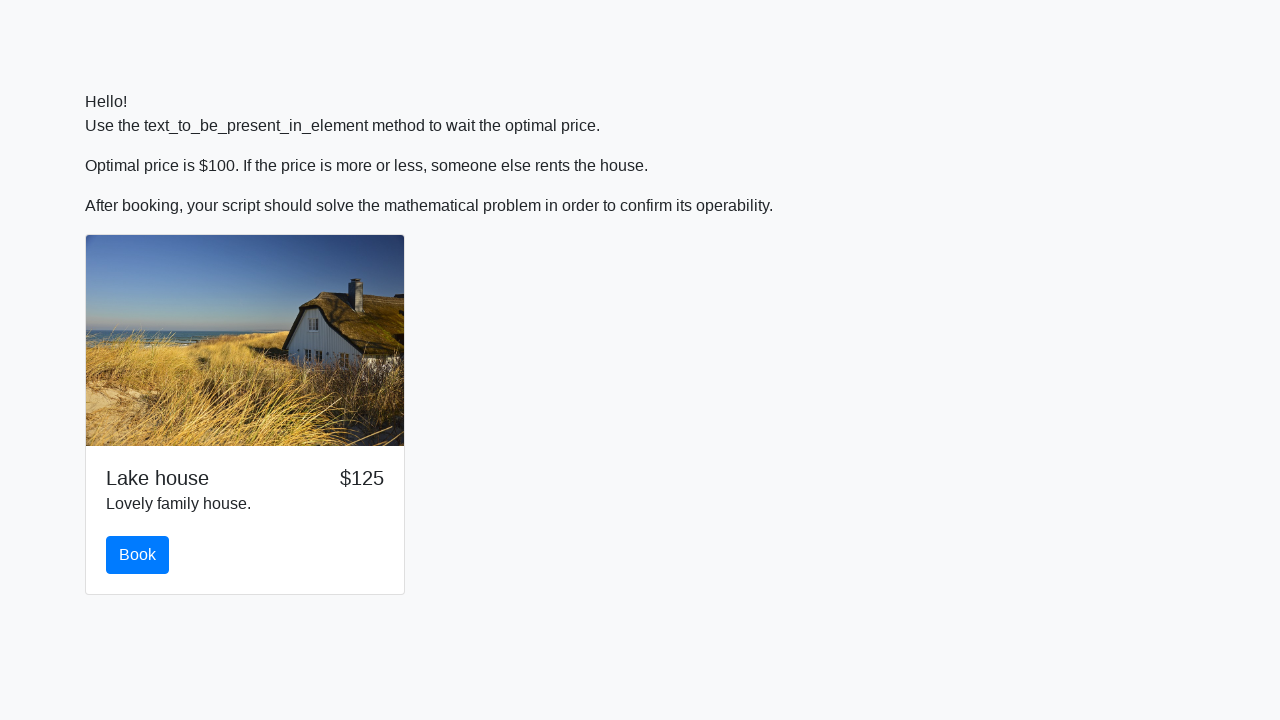

Waited for price to change to $100
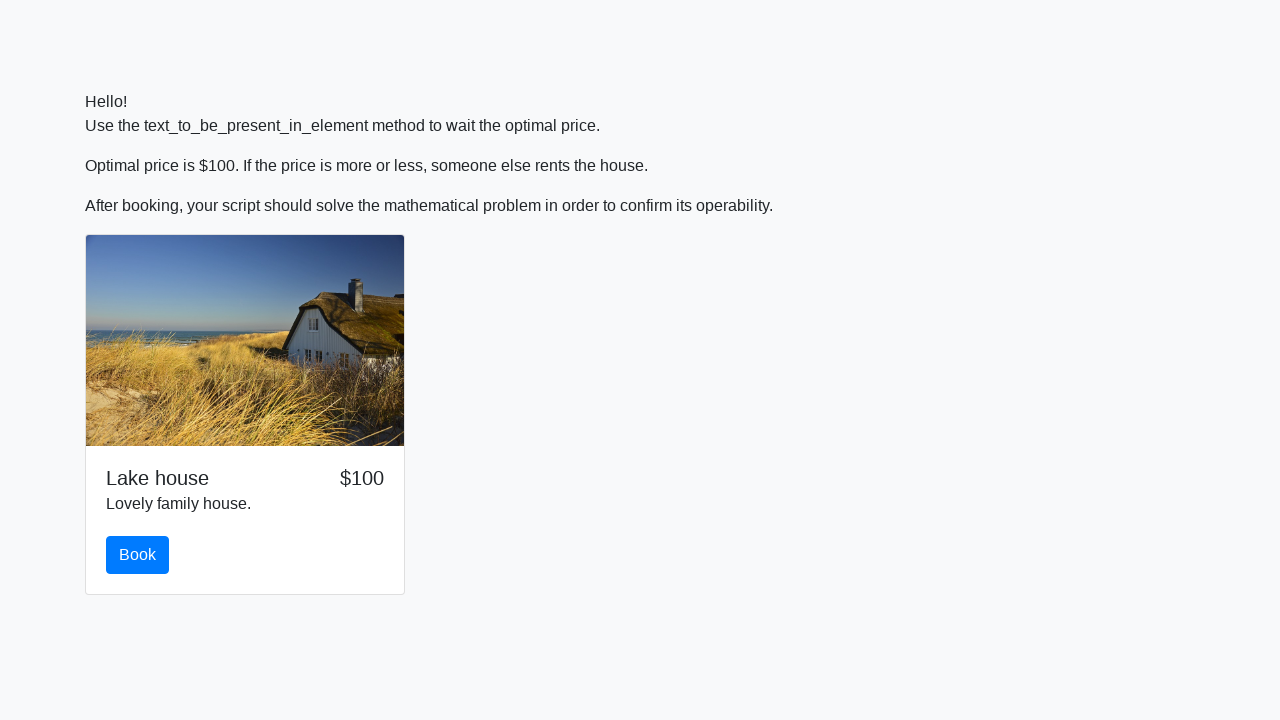

Clicked the book button at (138, 555) on button#book
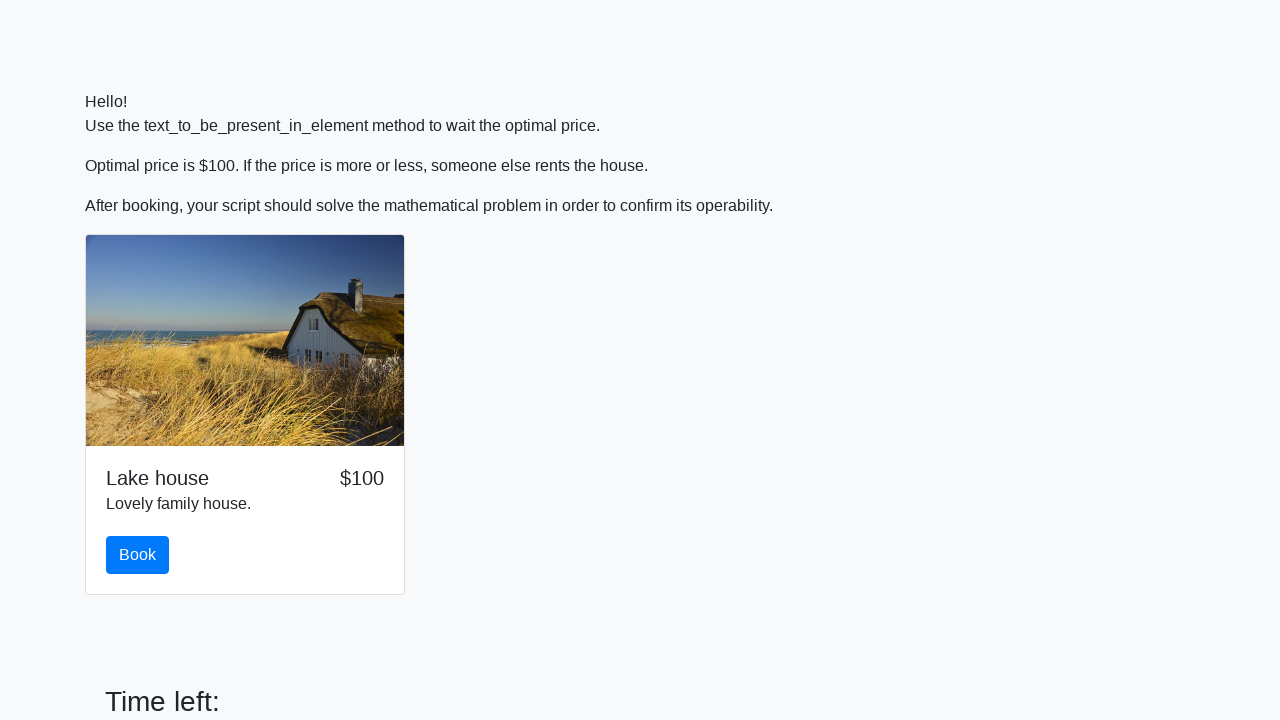

Retrieved input value: 240
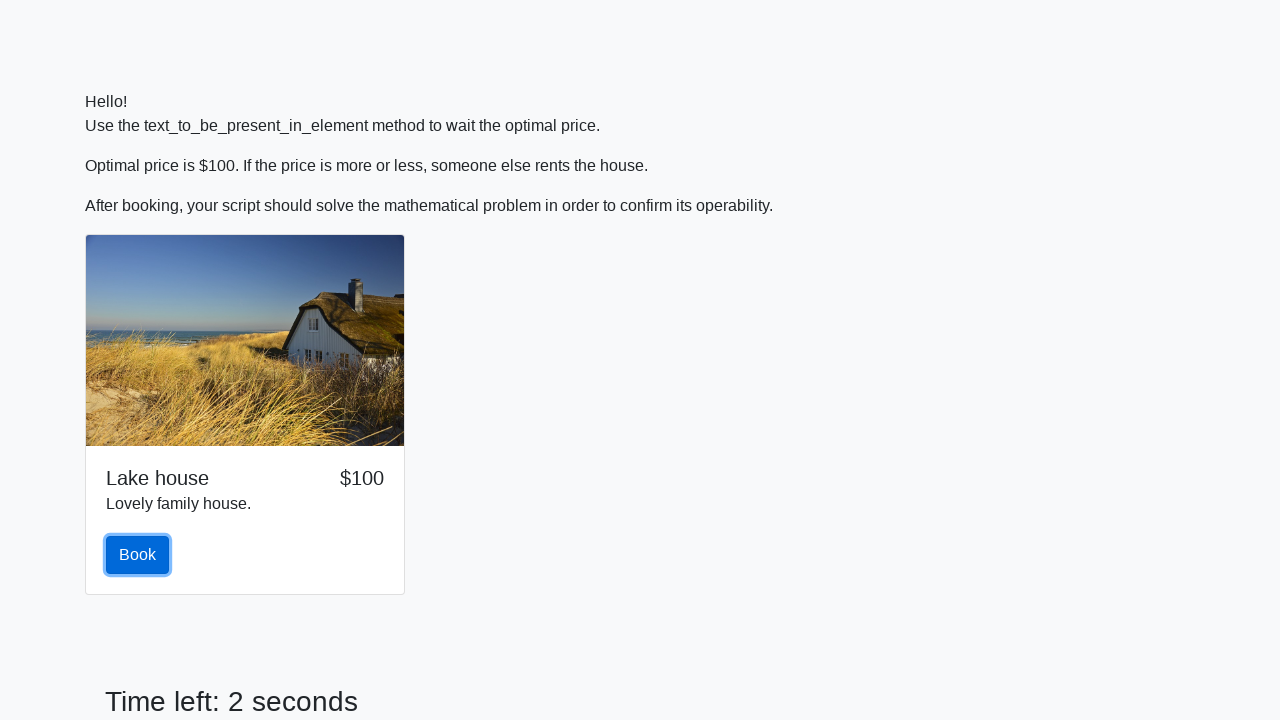

Calculated answer: 2.4288072507926586
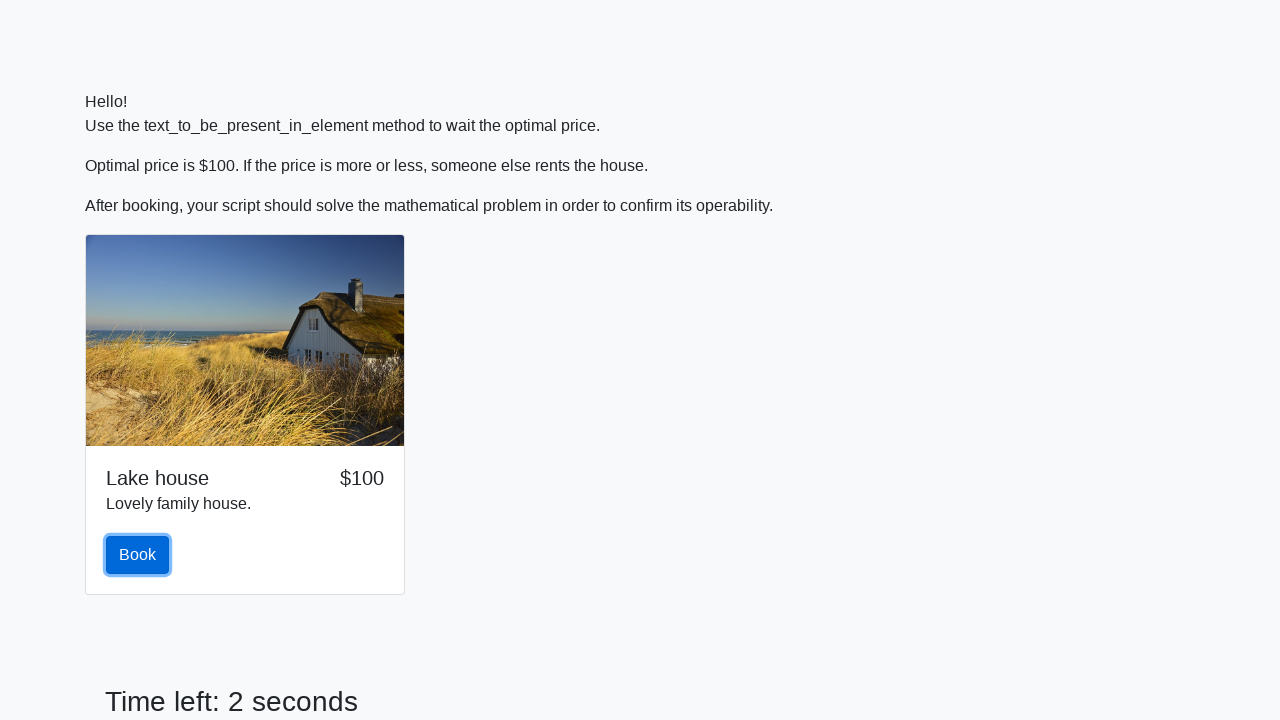

Filled answer field with calculated value on input#answer
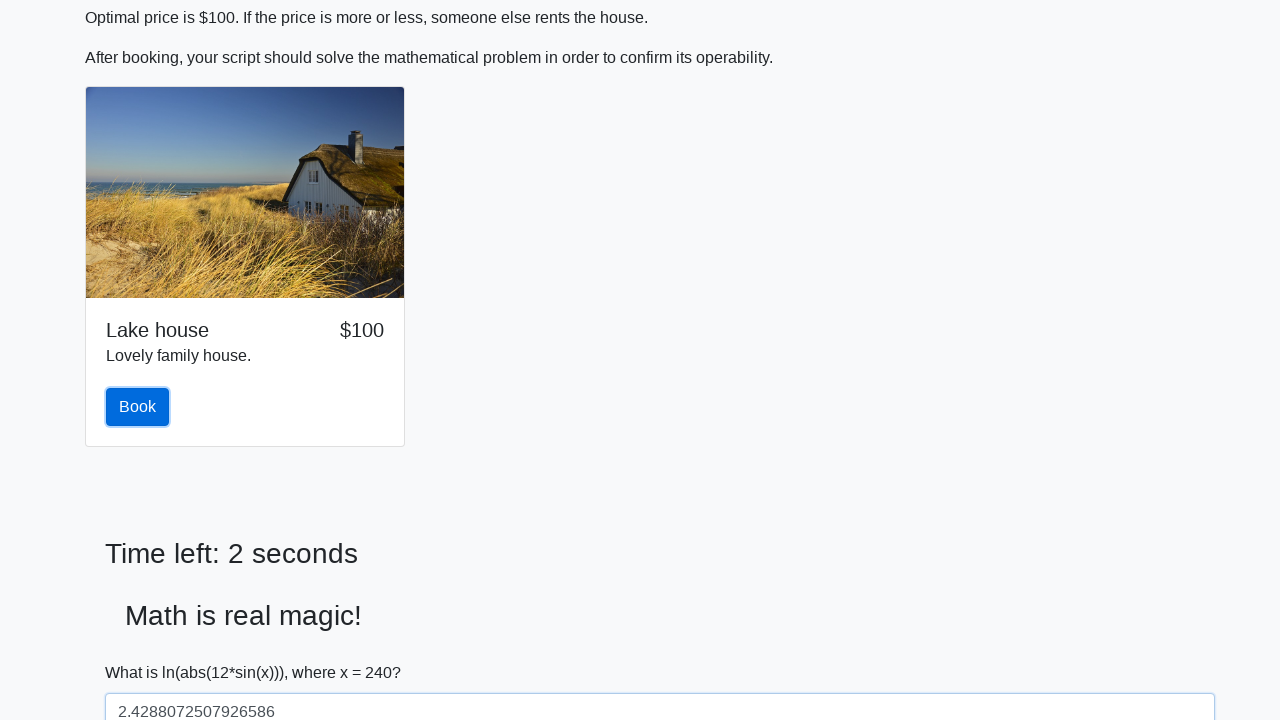

Clicked submit button to submit the form at (143, 651) on button[type='submit']
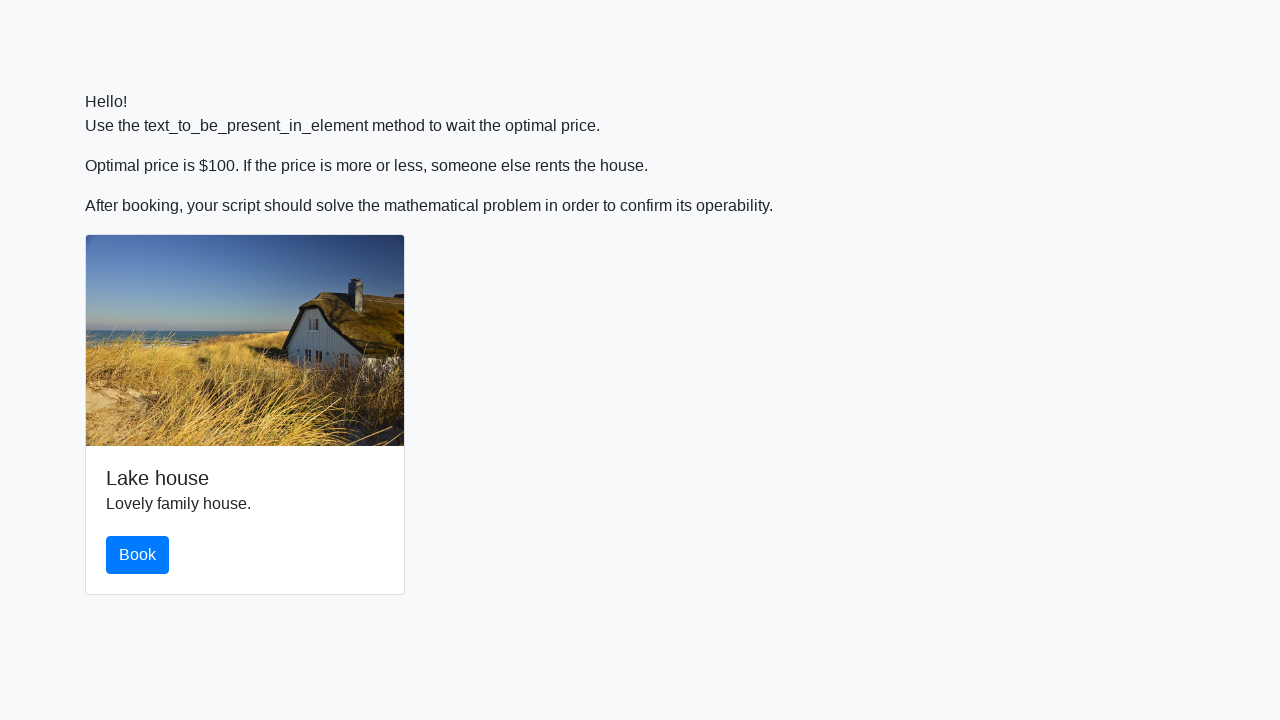

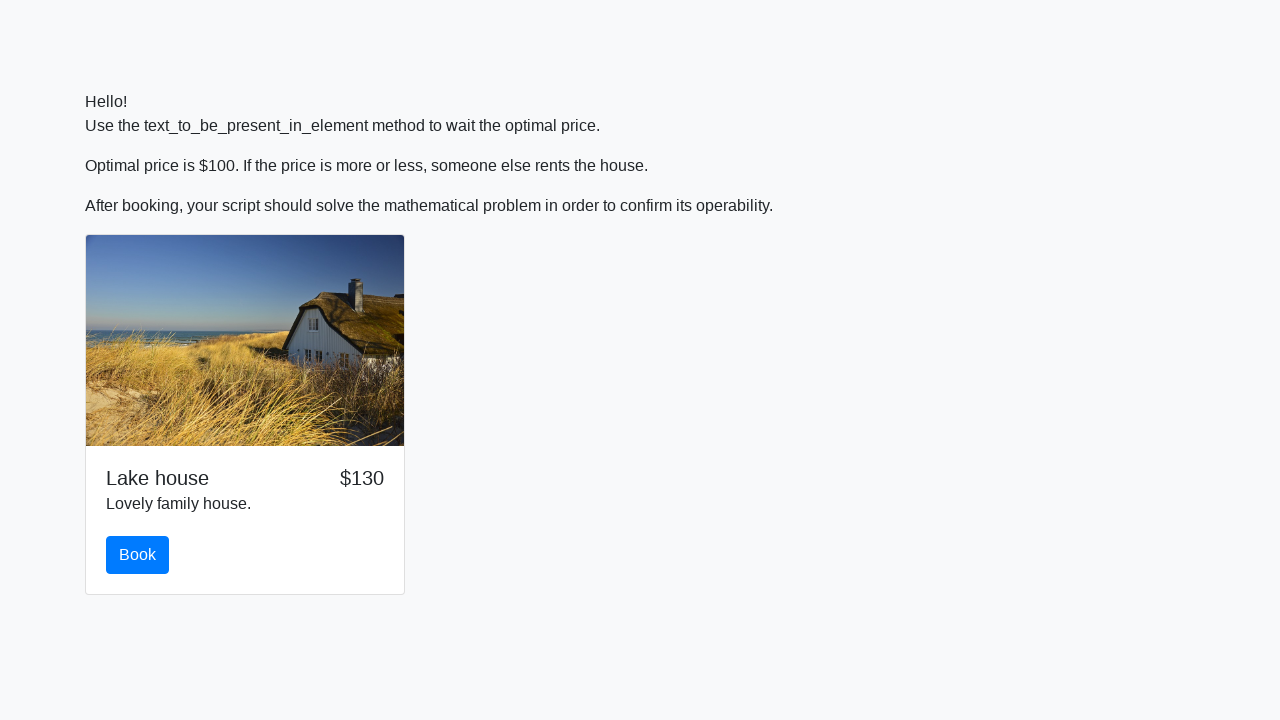